Tests the enable/disable functionality of a form element by clicking a radio button for round trip selection and verifying that a previously hidden/disabled div becomes enabled/visible

Starting URL: https://rahulshettyacademy.com/dropdownsPractise/

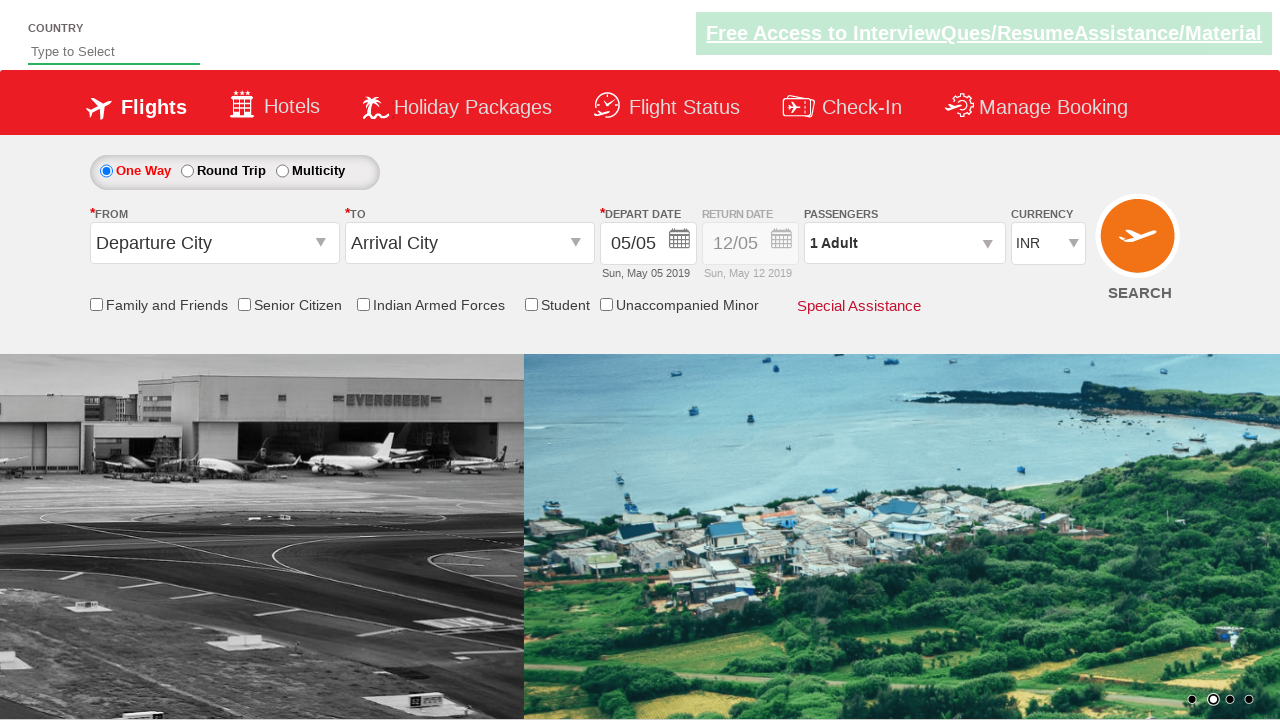

Clicked round trip radio button to enable form element at (187, 171) on #ctl00_mainContent_rbtnl_Trip_1
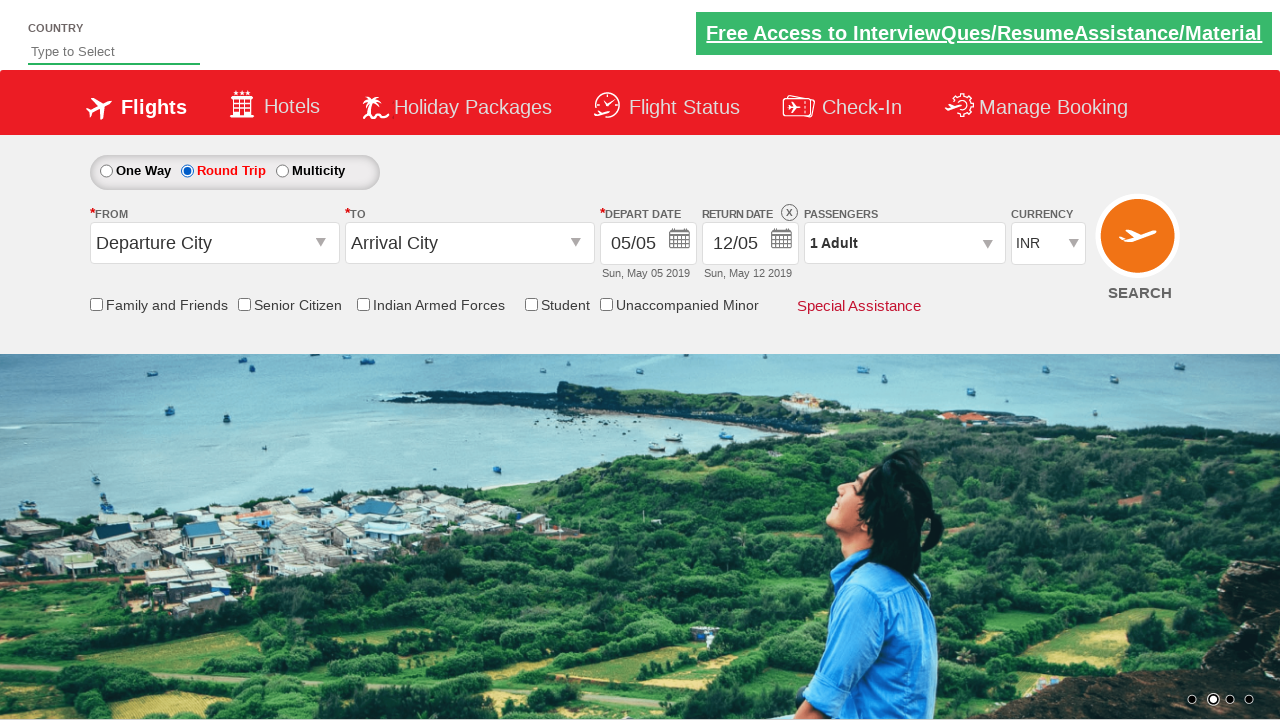

Waited for Div1 to be present in DOM
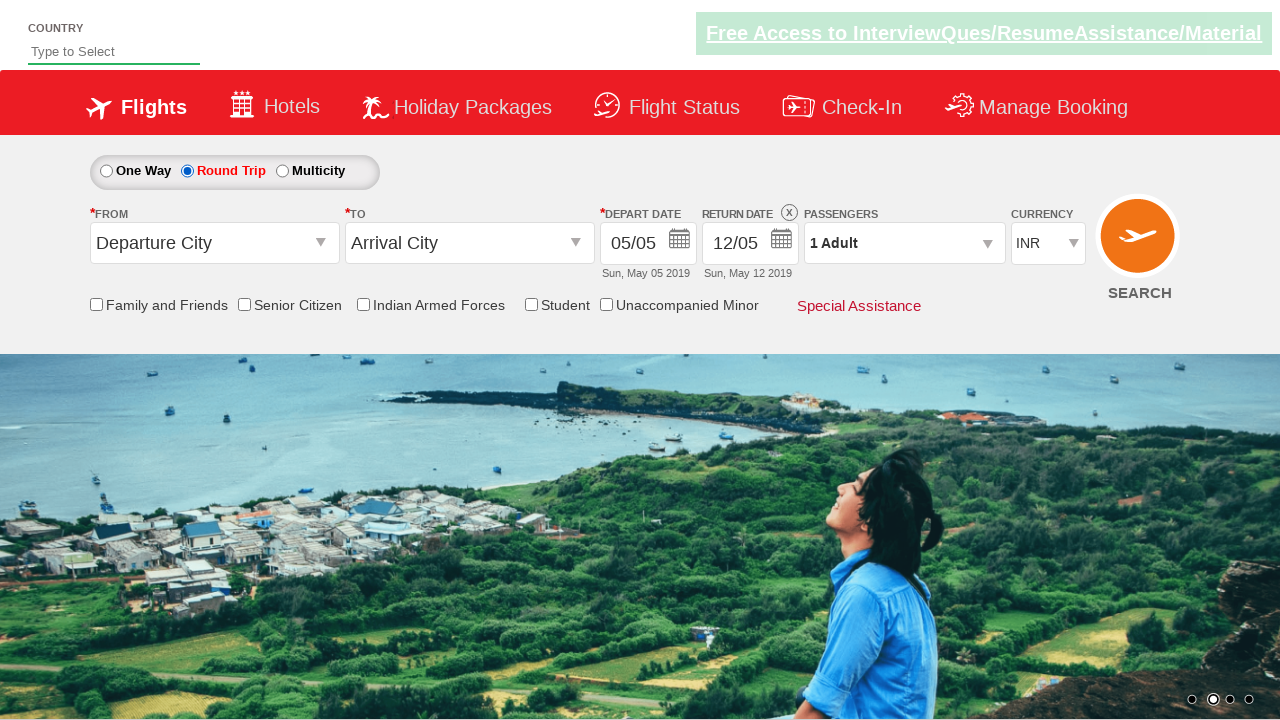

Retrieved style attribute from Div1
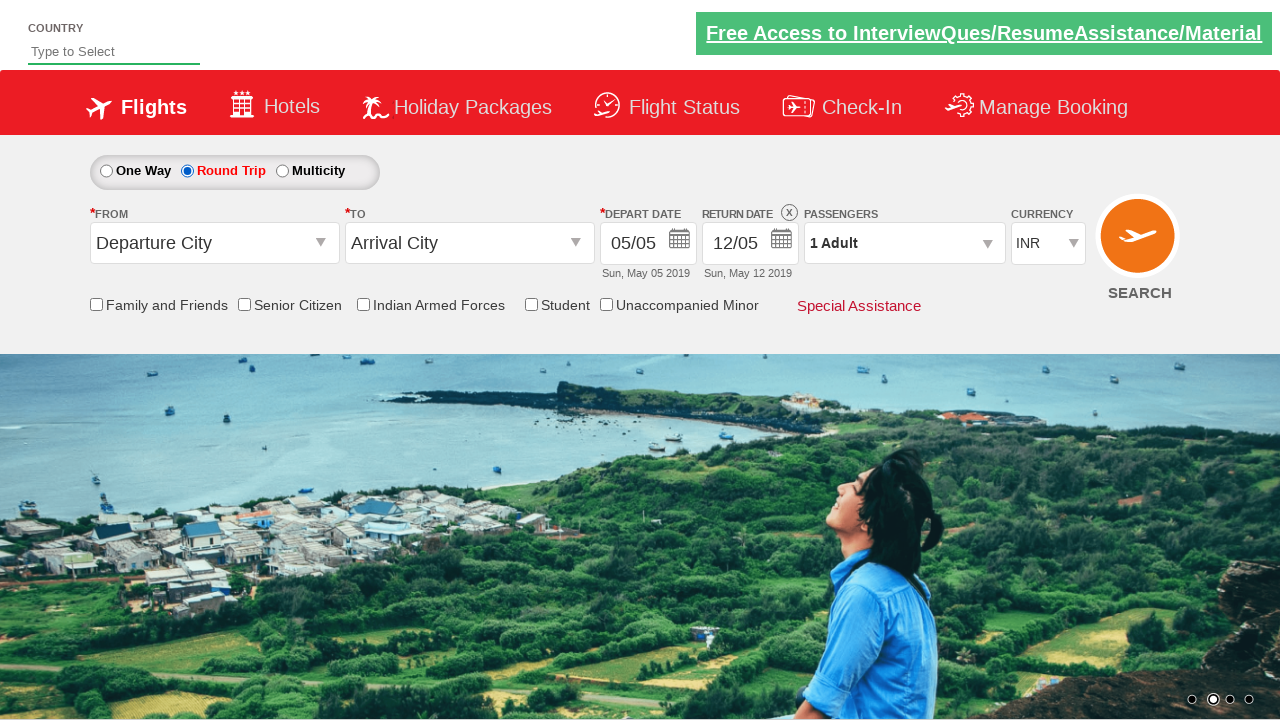

Verified Div1 is enabled by confirming '1' is present in style attribute
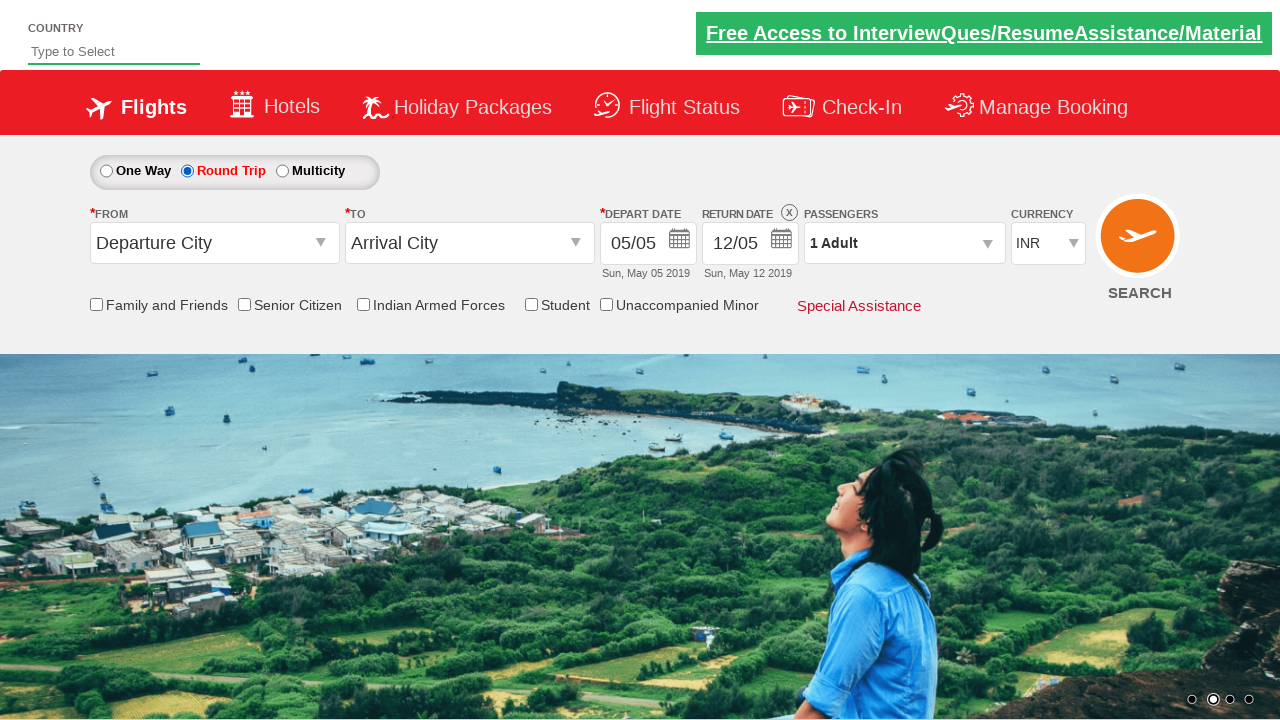

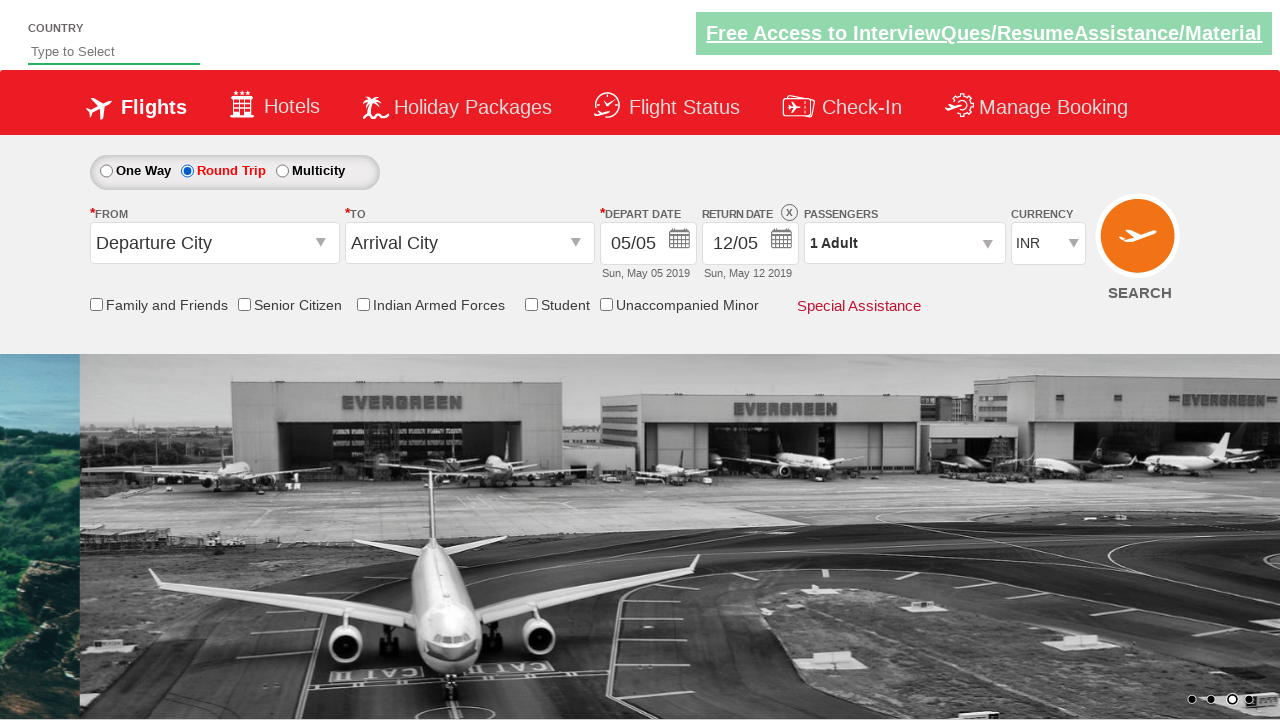